Clicks the "Portfolio" link in the navigation menu and waits for the resulting page to load

Starting URL: https://the-internet.herokuapp.com/disappearing_elements

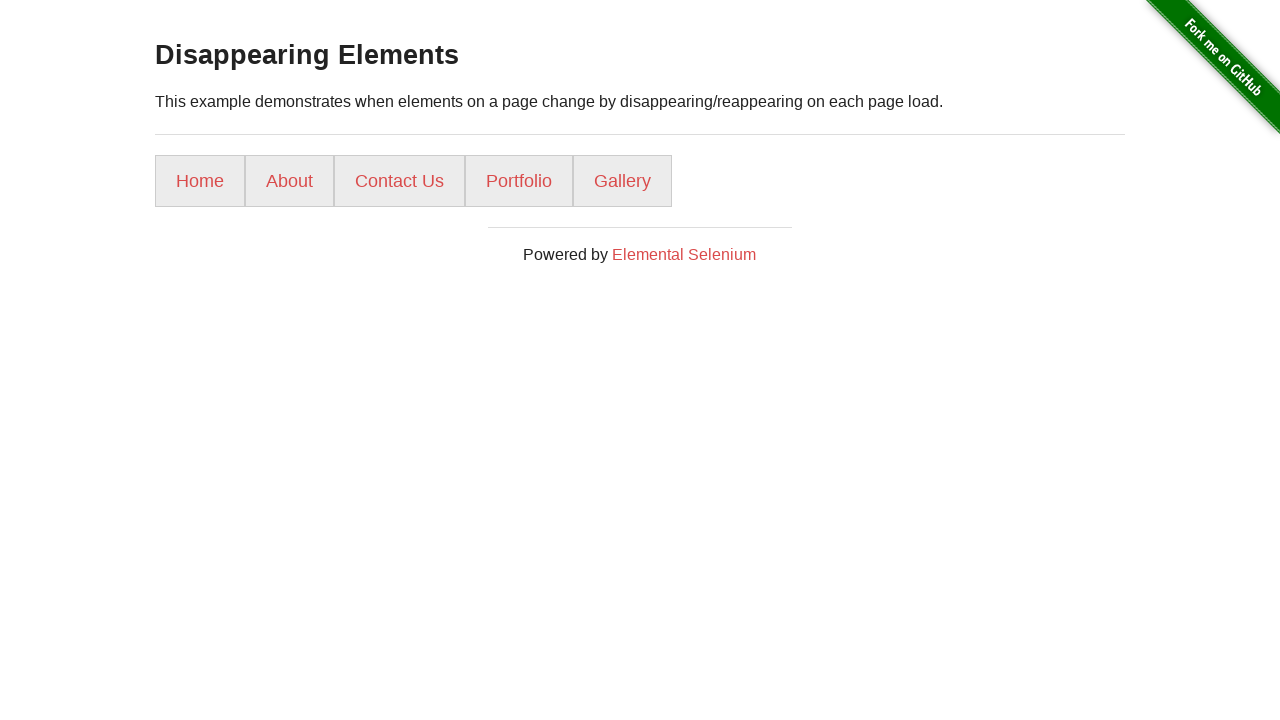

Clicked the Portfolio link in the navigation menu at (519, 181) on xpath=//*[@id="content"]/div/ul/li[4]/a
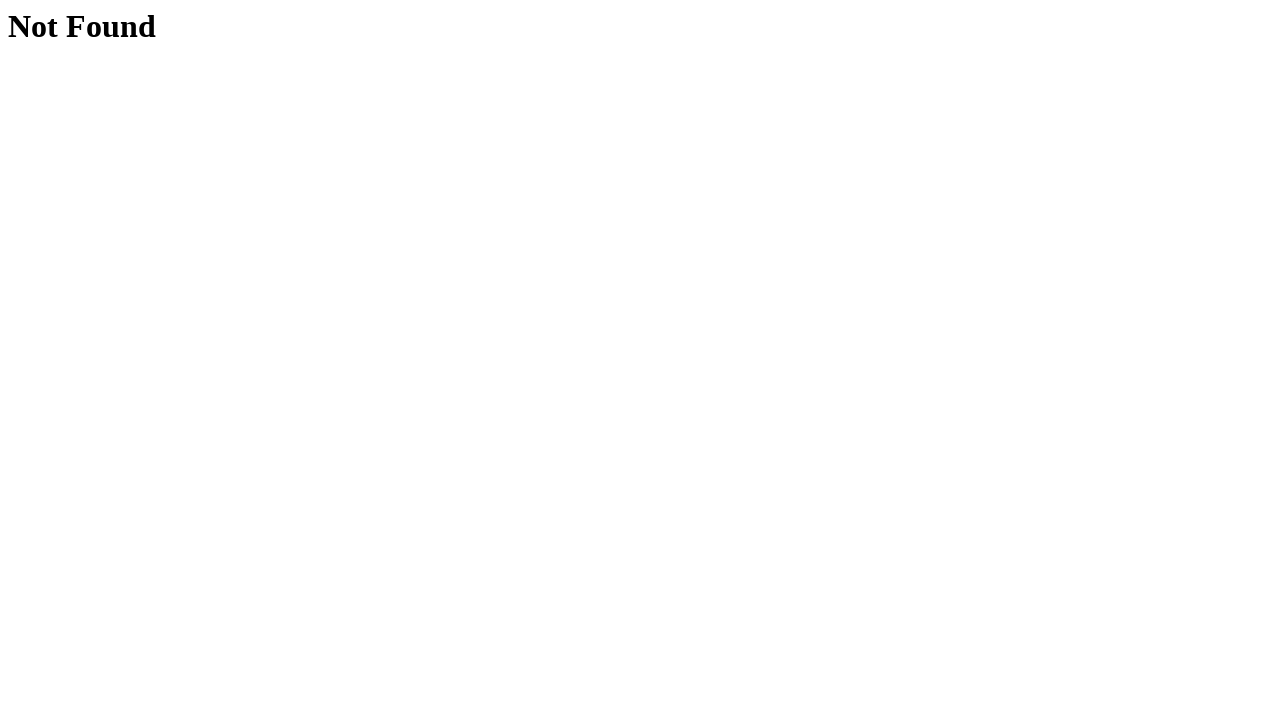

Portfolio page loaded with heading visible
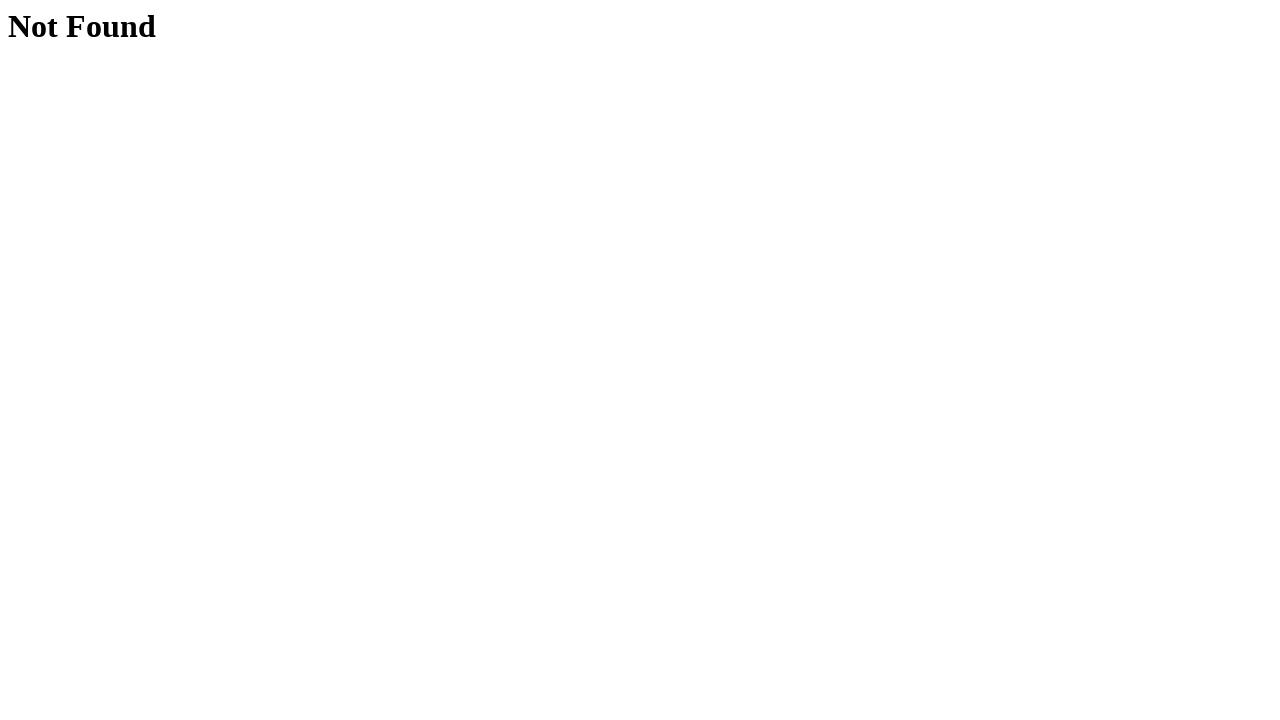

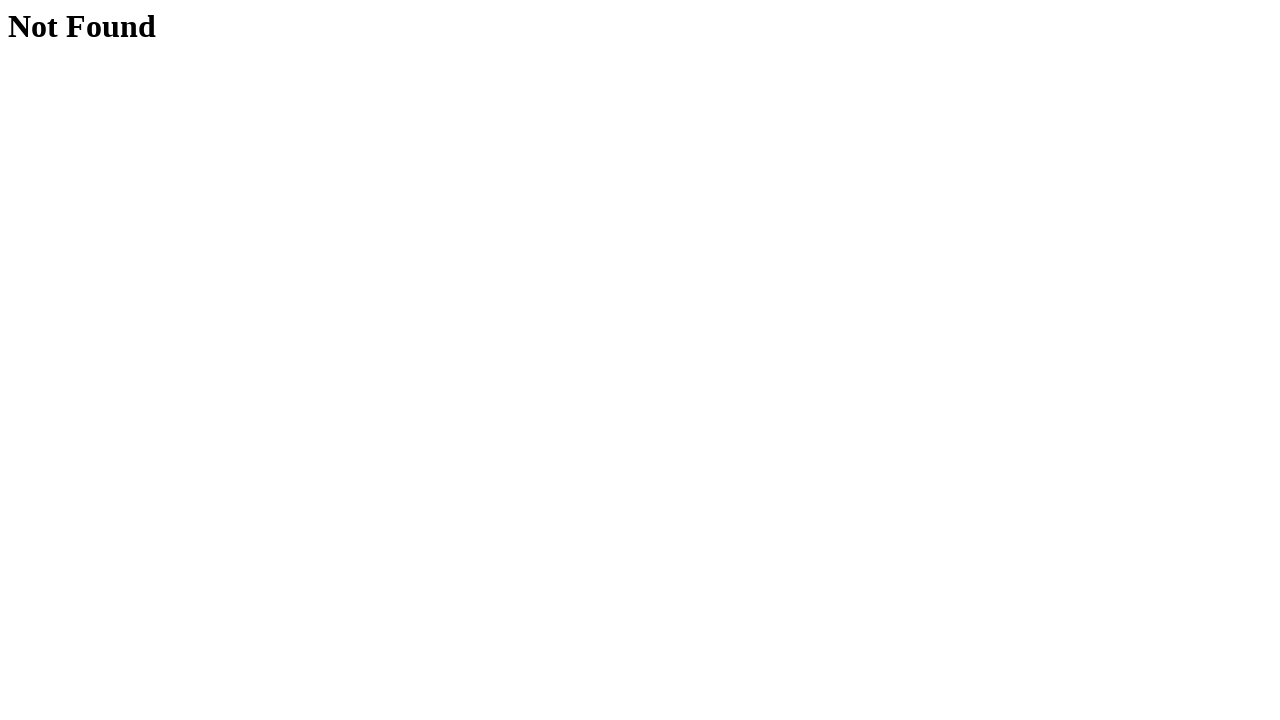